Tests window/tab handling by clicking buttons to open new windows and tabs, then switching between them to interact with forms and close the windows.

Starting URL: https://www.hyrtutorials.com/p/window-handles-practice.html

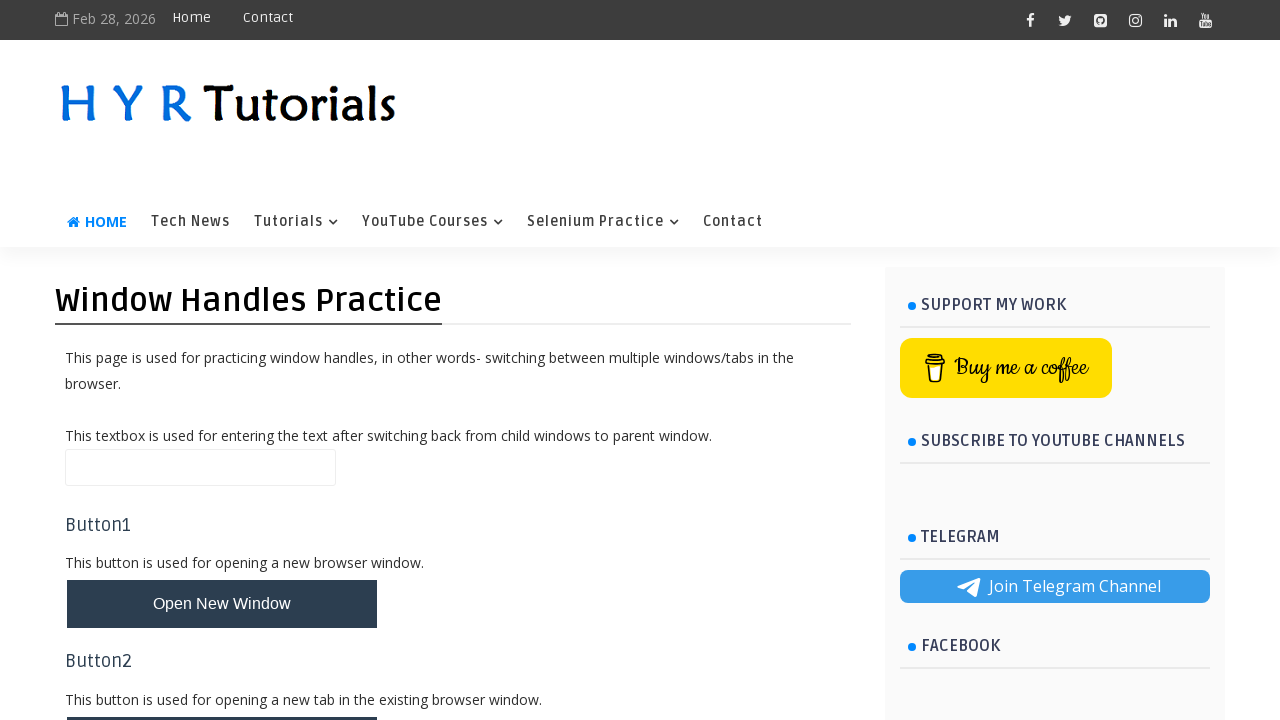

Clicked button to open new window at (222, 604) on button#newWindowBtn
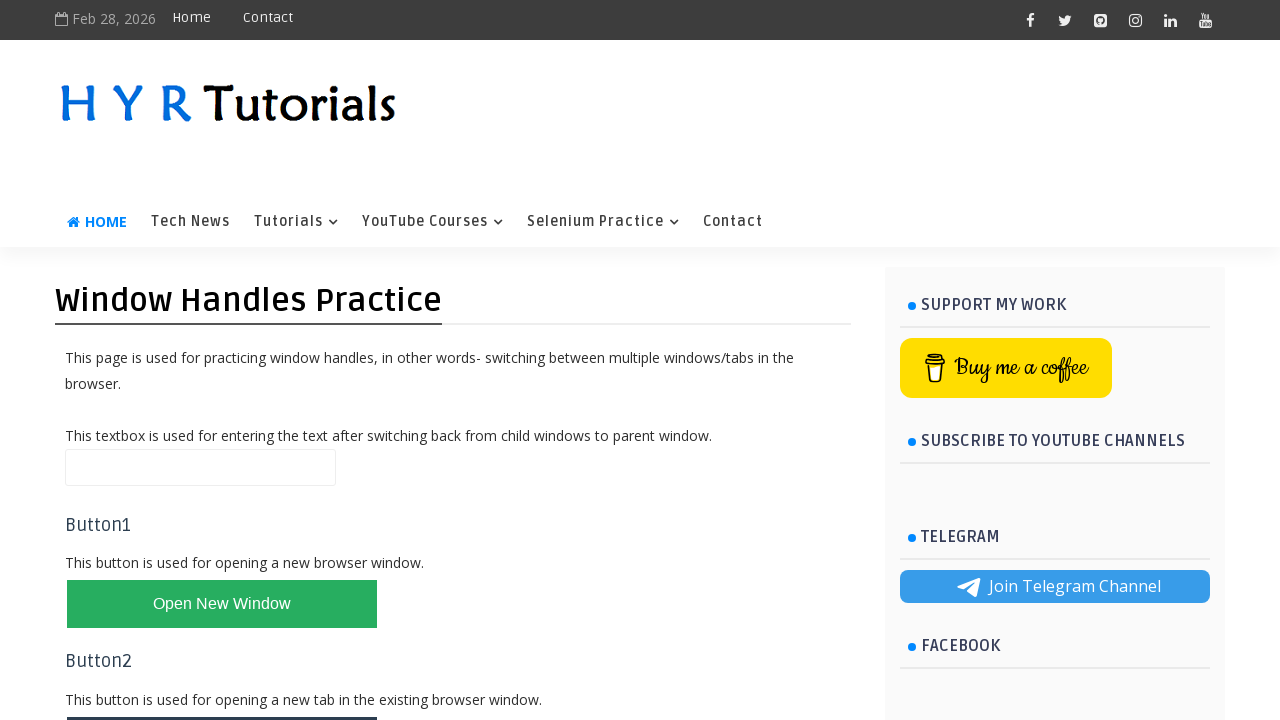

Clicked button to open new tab at (222, 696) on button#newTabBtn
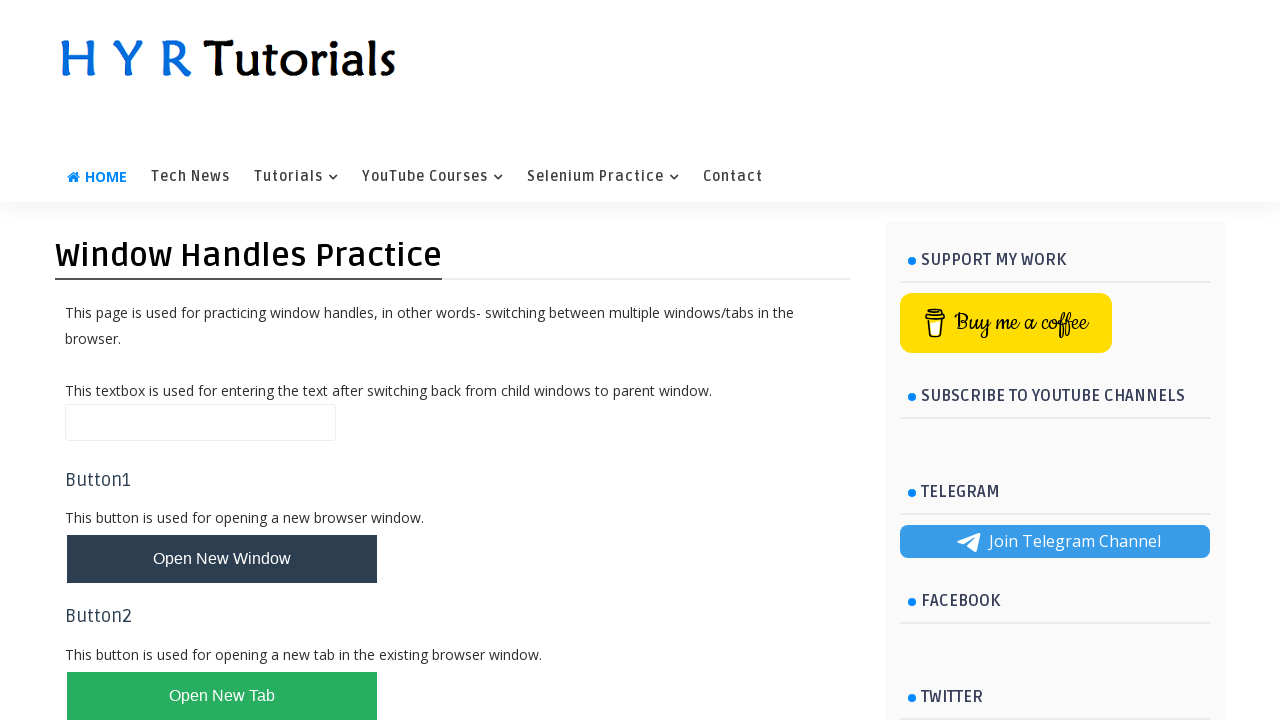

Waited 1000ms for new pages to open
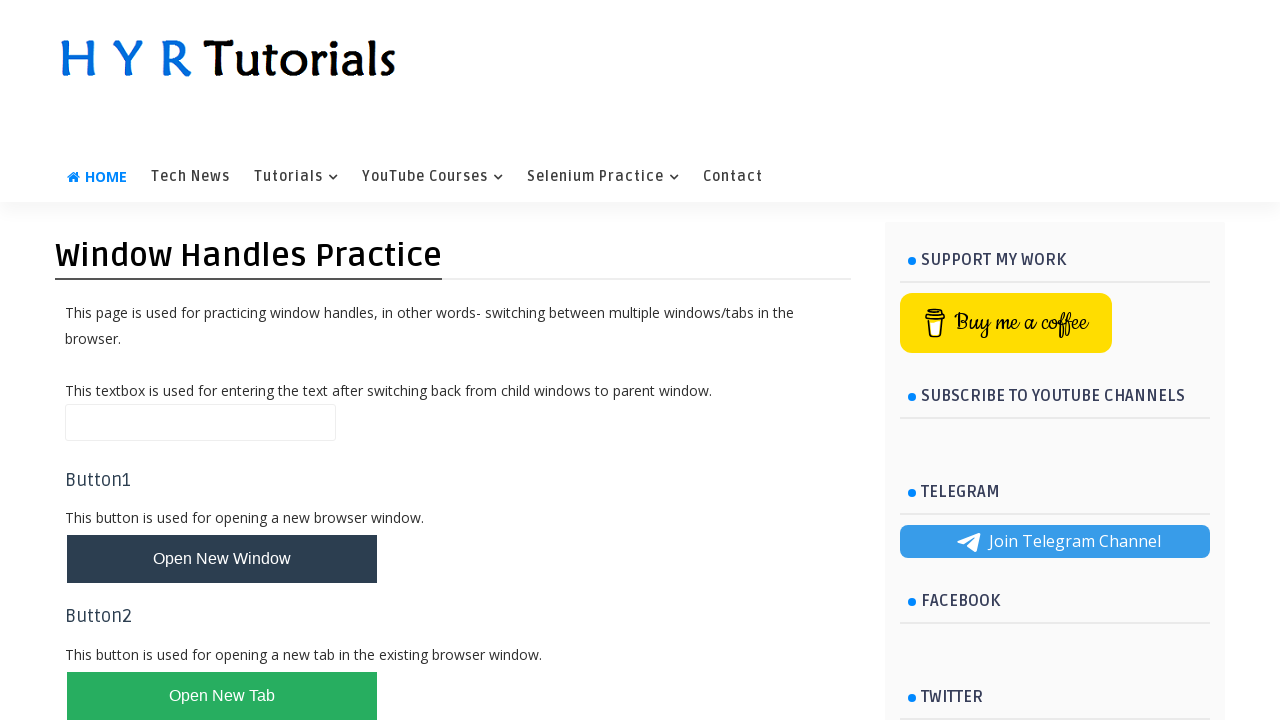

Retrieved all pages from context
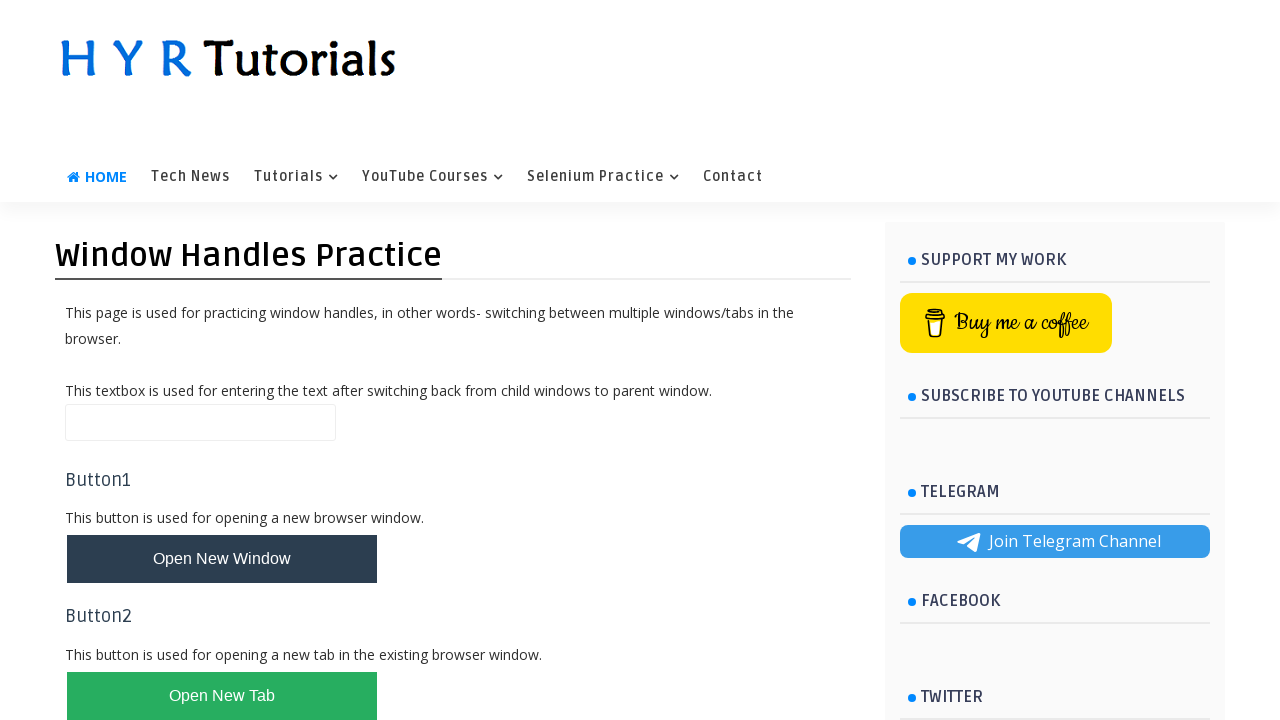

Retrieved title from page: Window Handles Practice - H Y R Tutorials
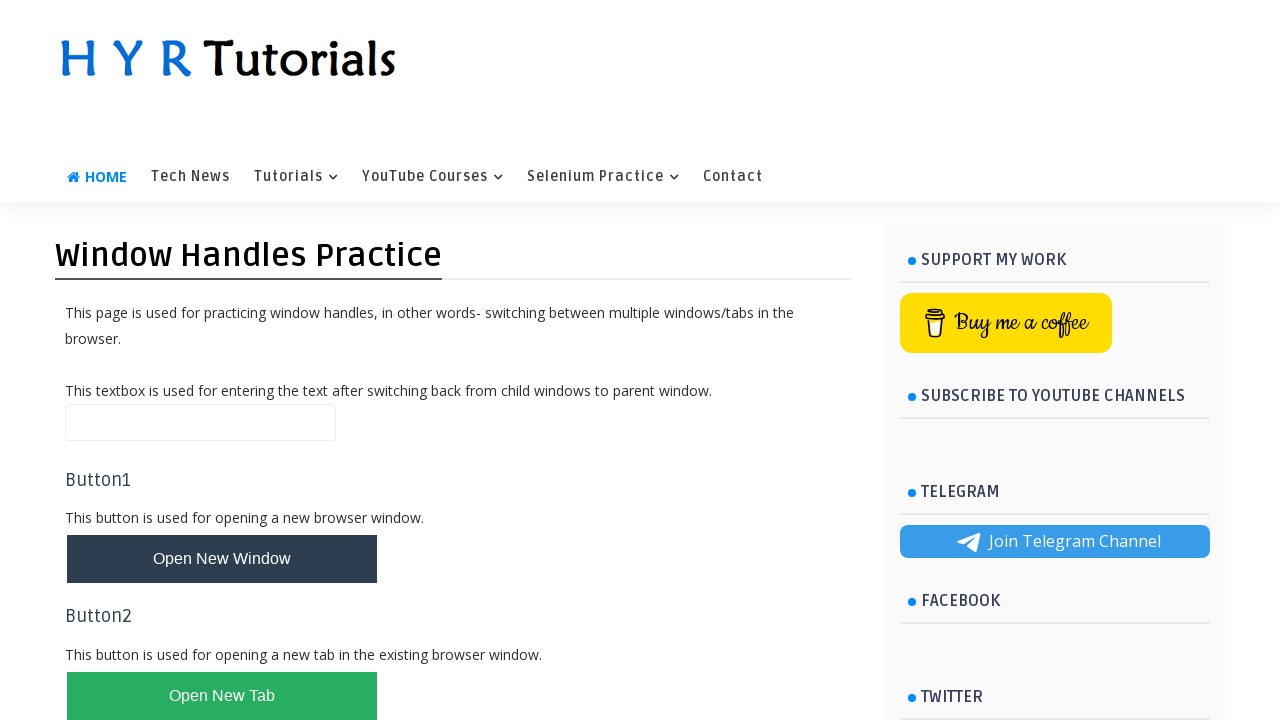

Retrieved title from page: Basic Controls - H Y R Tutorials
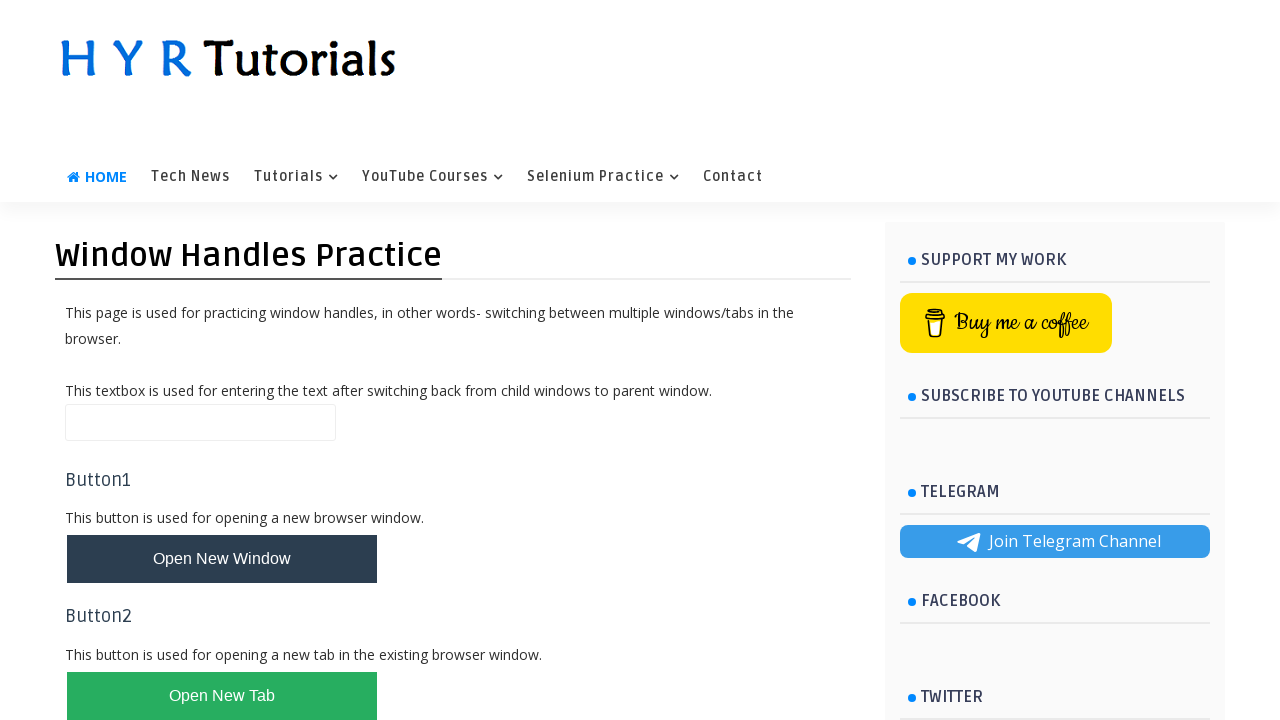

Filled firstName field with 'Akanksha' on Basic Controls page on input#firstName
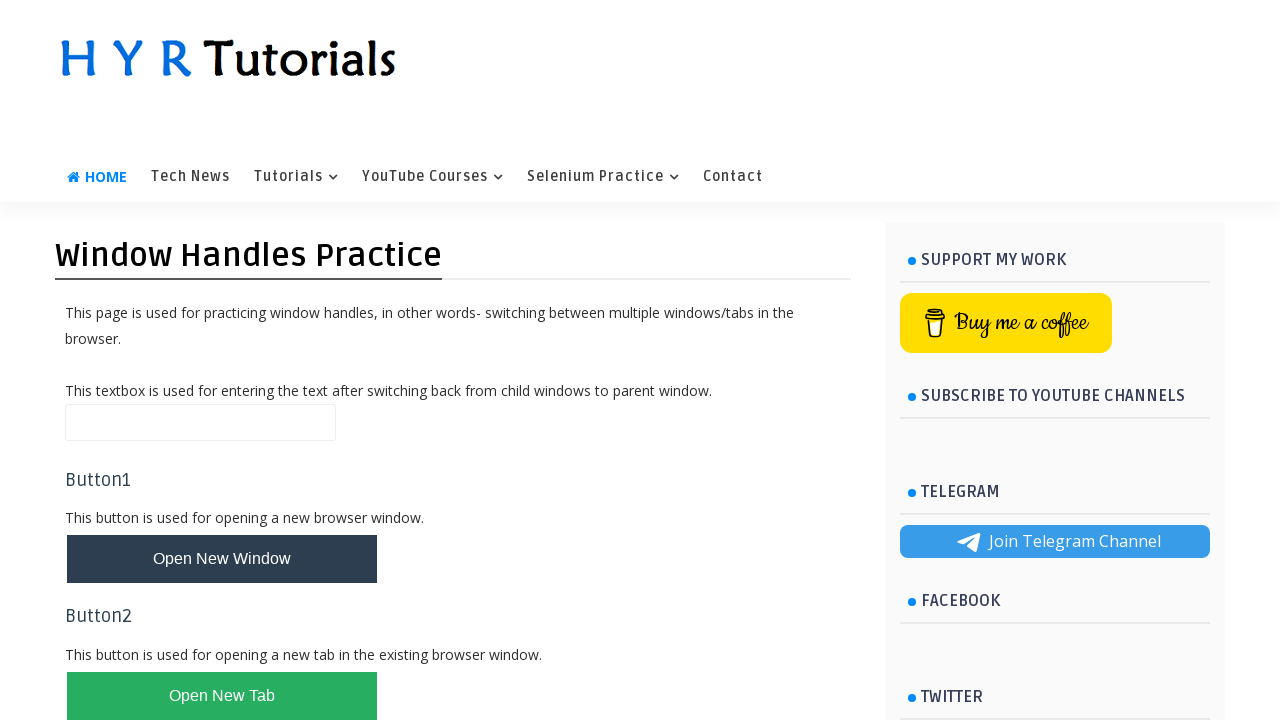

Waited 2000ms on Basic Controls page
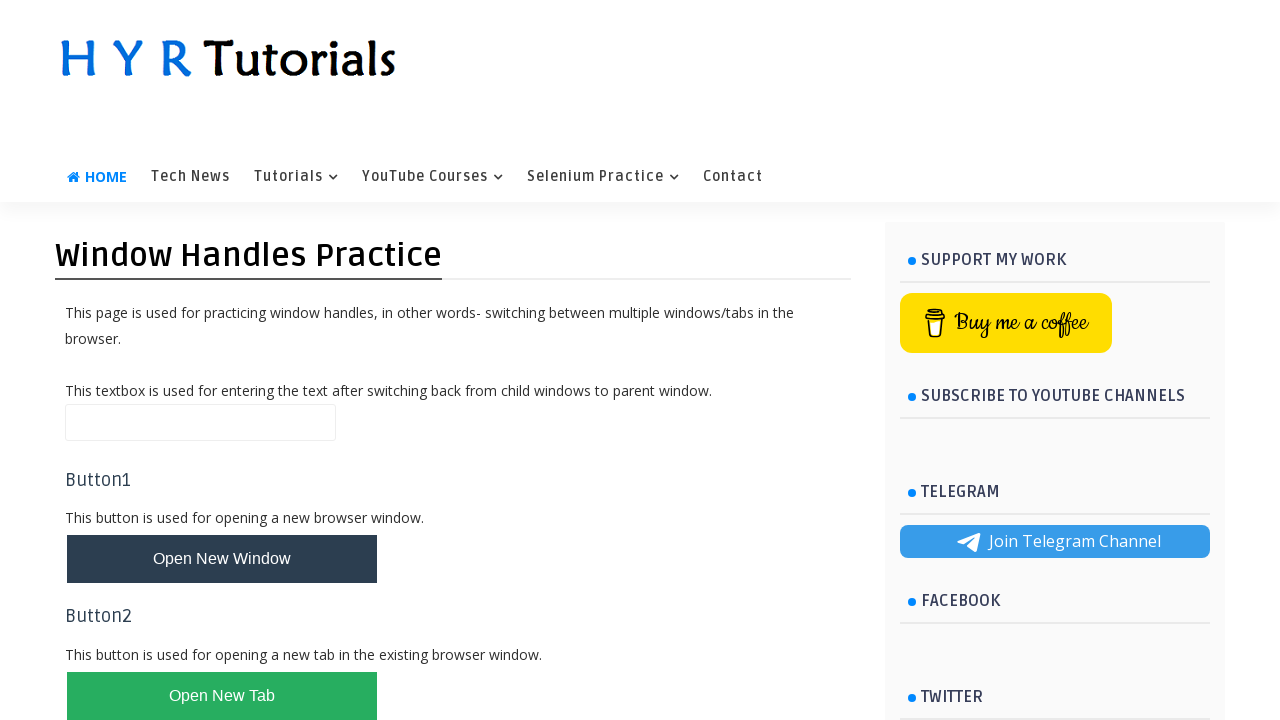

Closed Basic Controls page
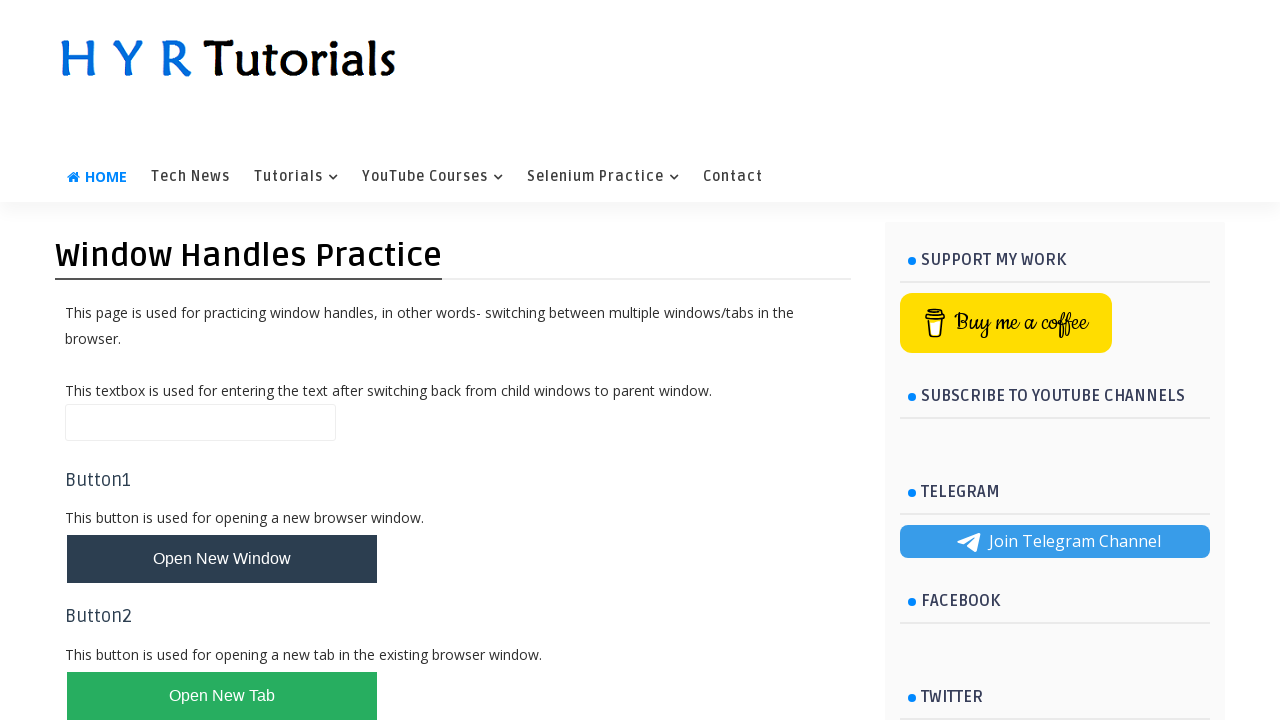

Retrieved title from page: AlertsDemo - H Y R Tutorials
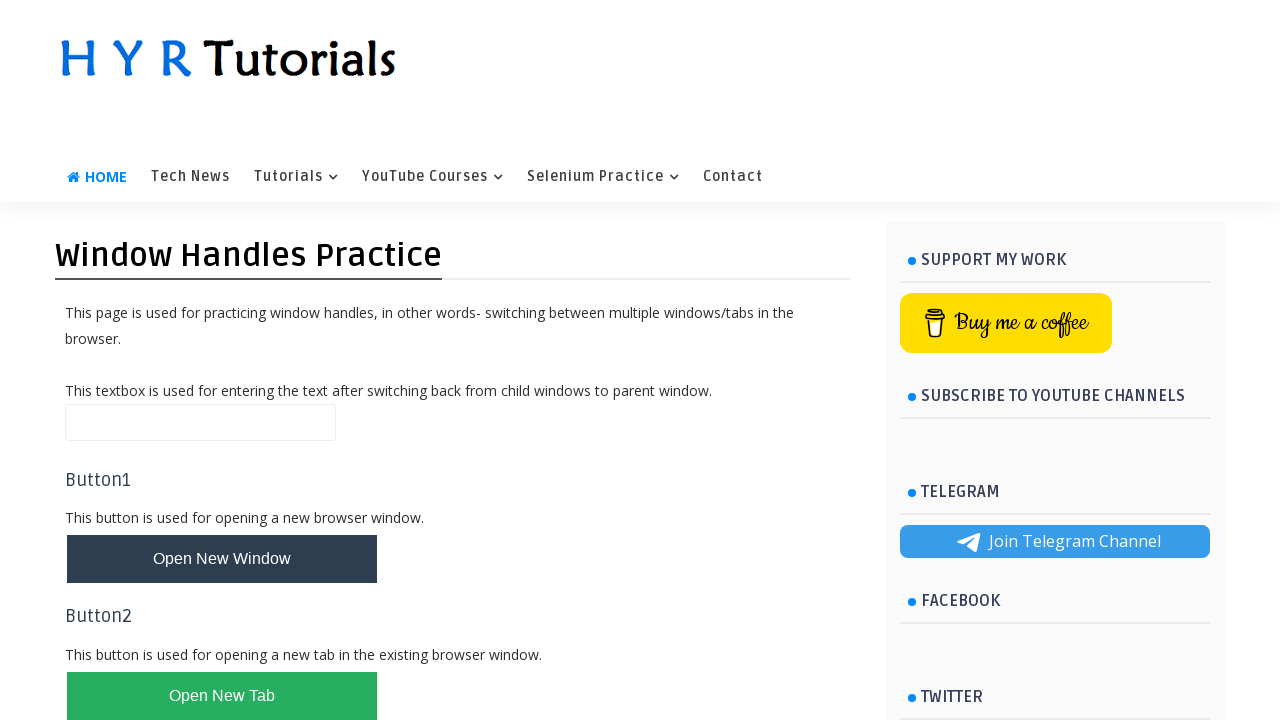

Waited 2000ms on Alerts Demo page
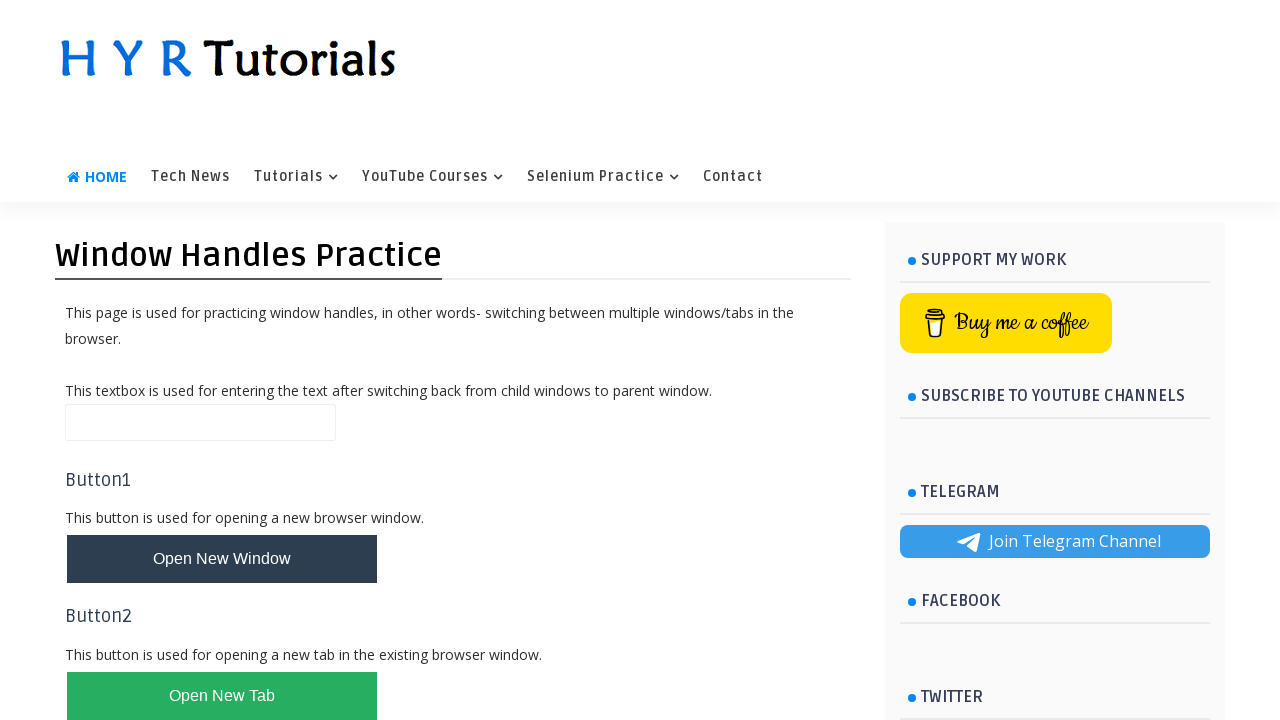

Closed Alerts Demo page
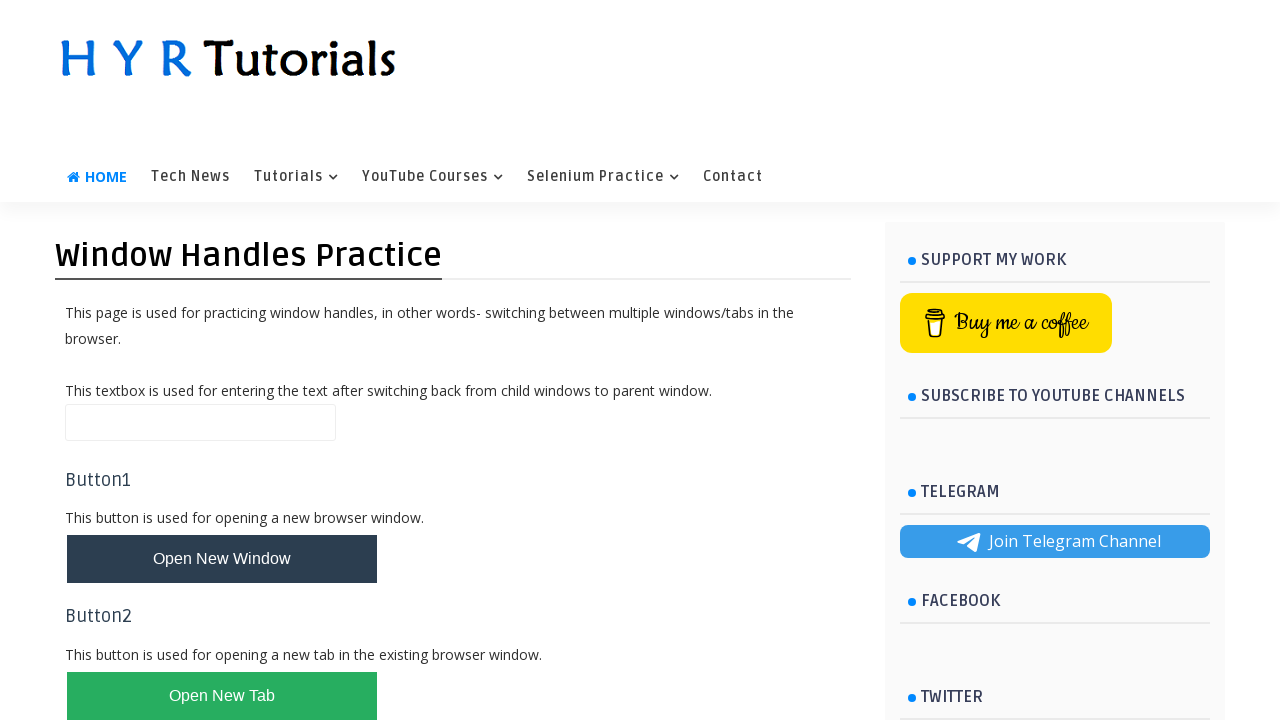

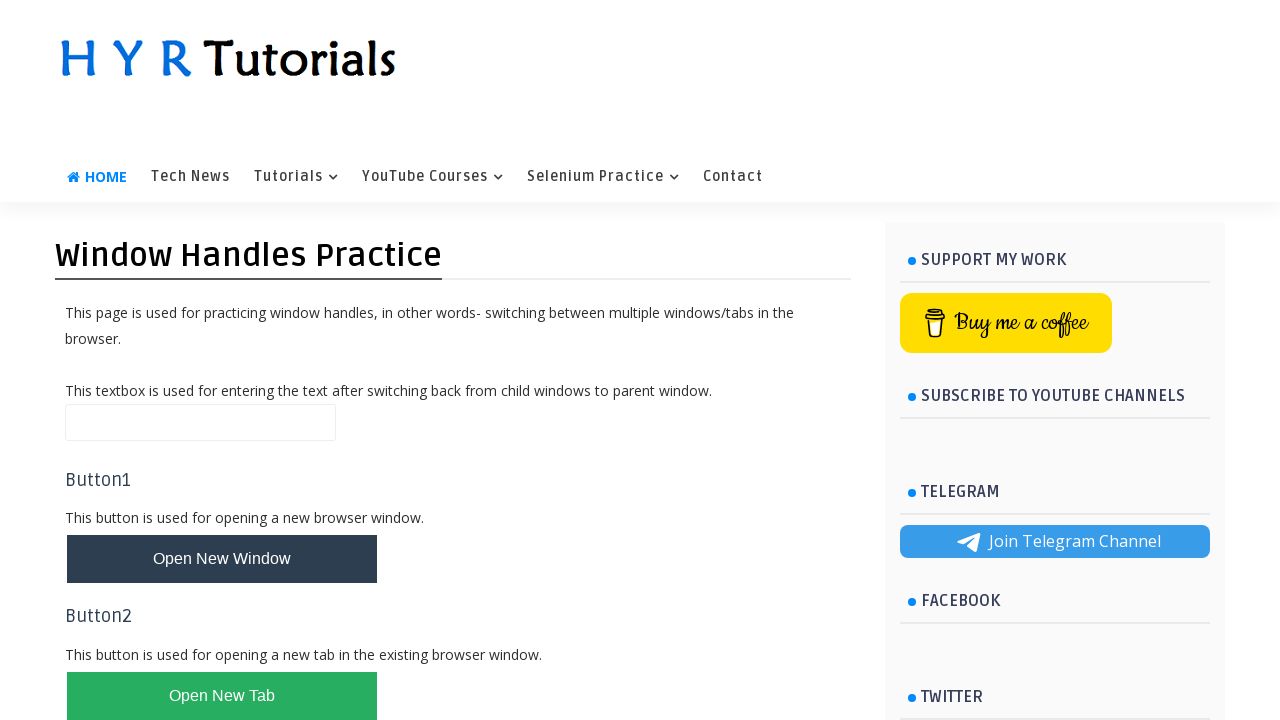